Tests that search displays 8 result items when viewport height equals 768px

Starting URL: https://www.freecodecamp.org/learn

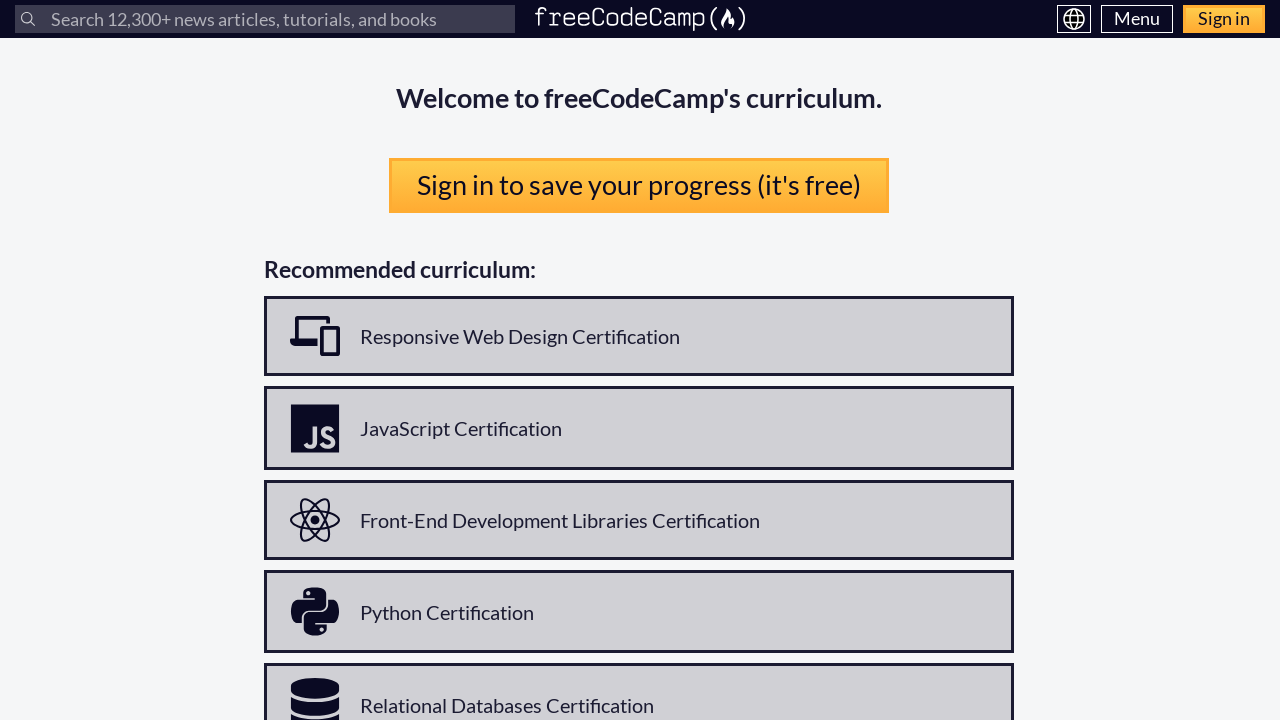

Set viewport size to 1600x768px
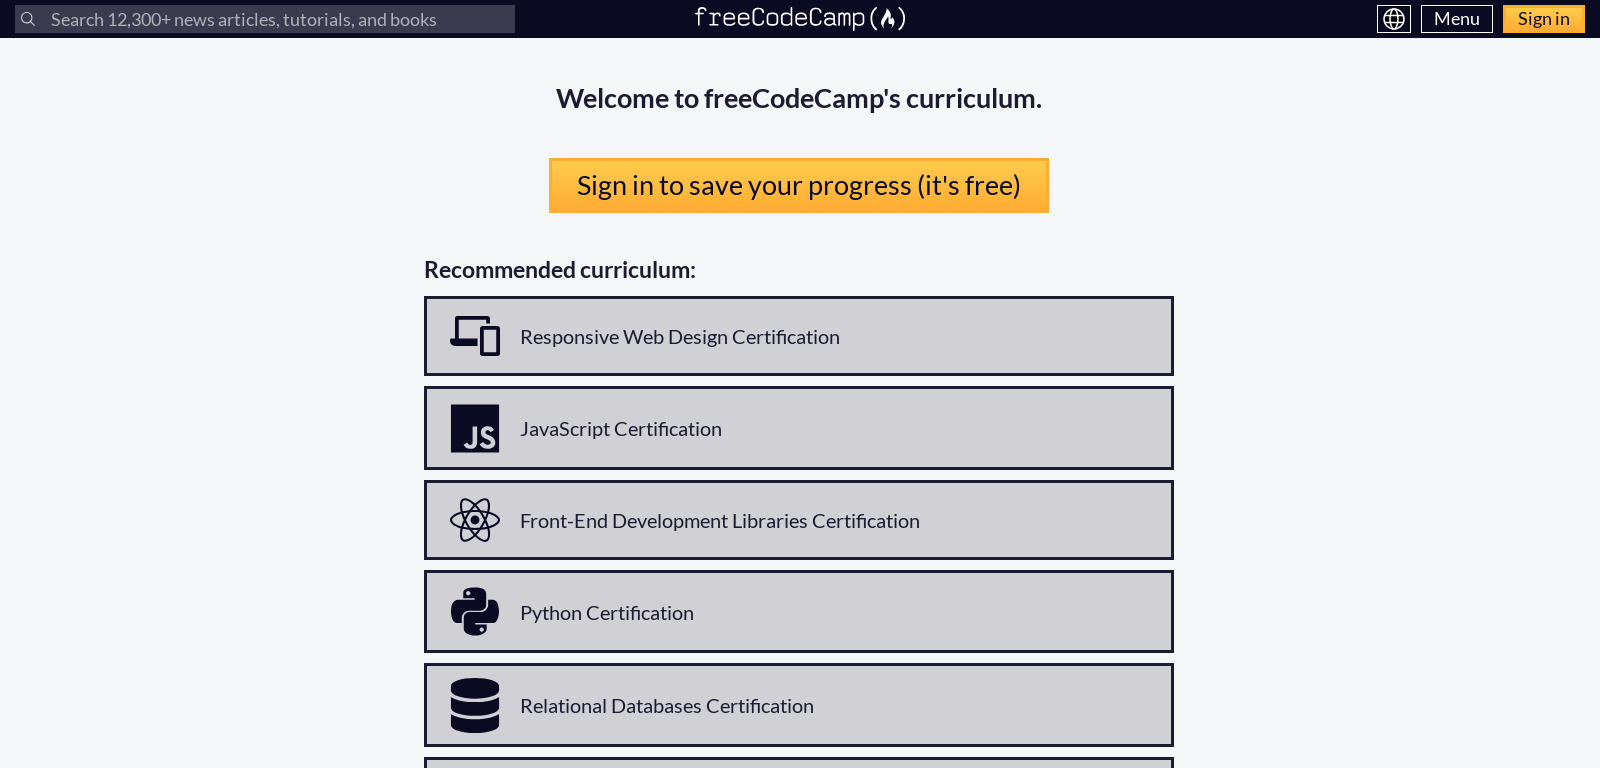

Reloaded page with new viewport dimensions
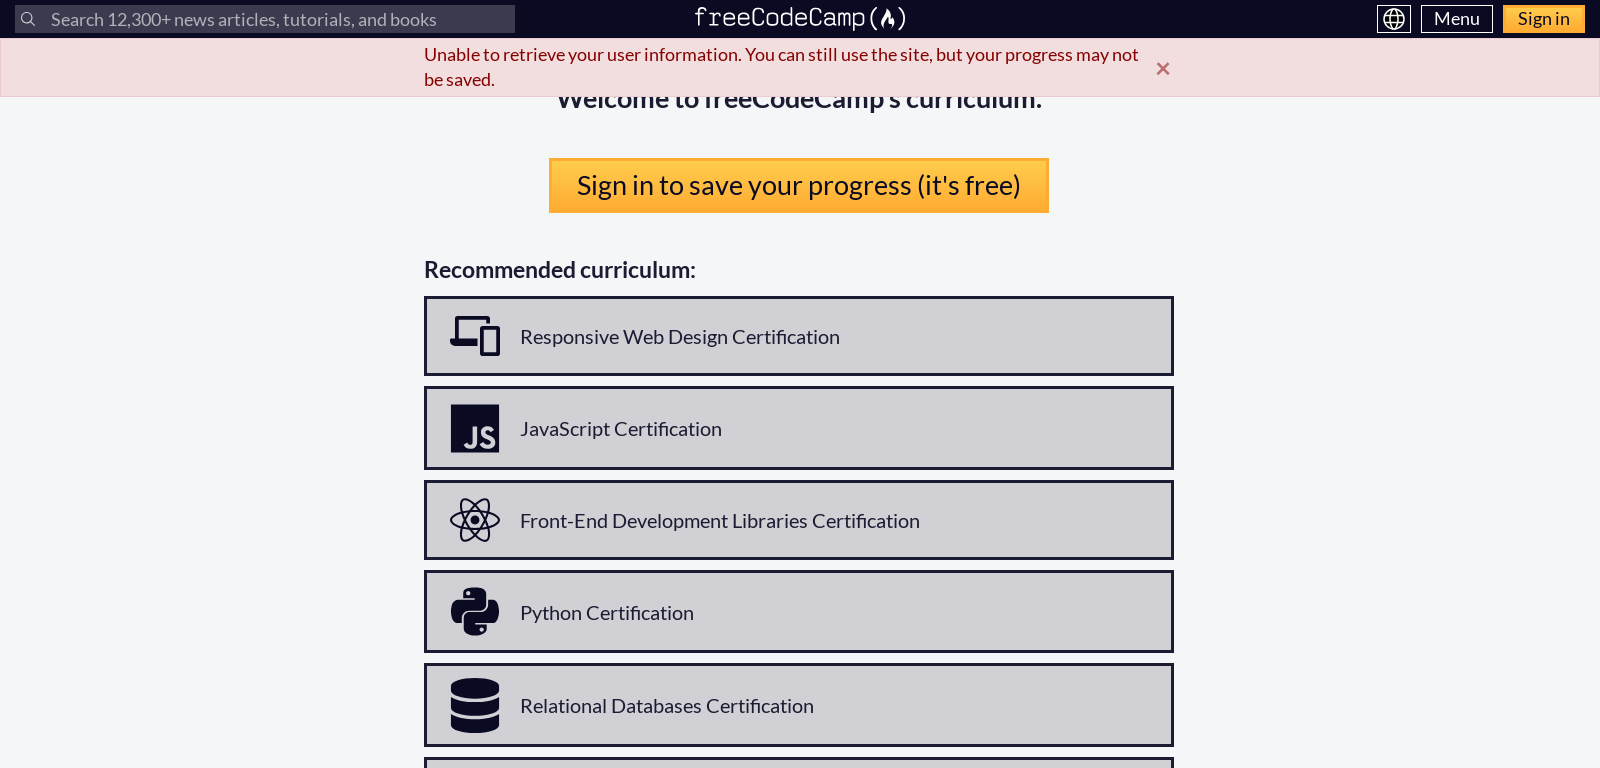

Located search input field
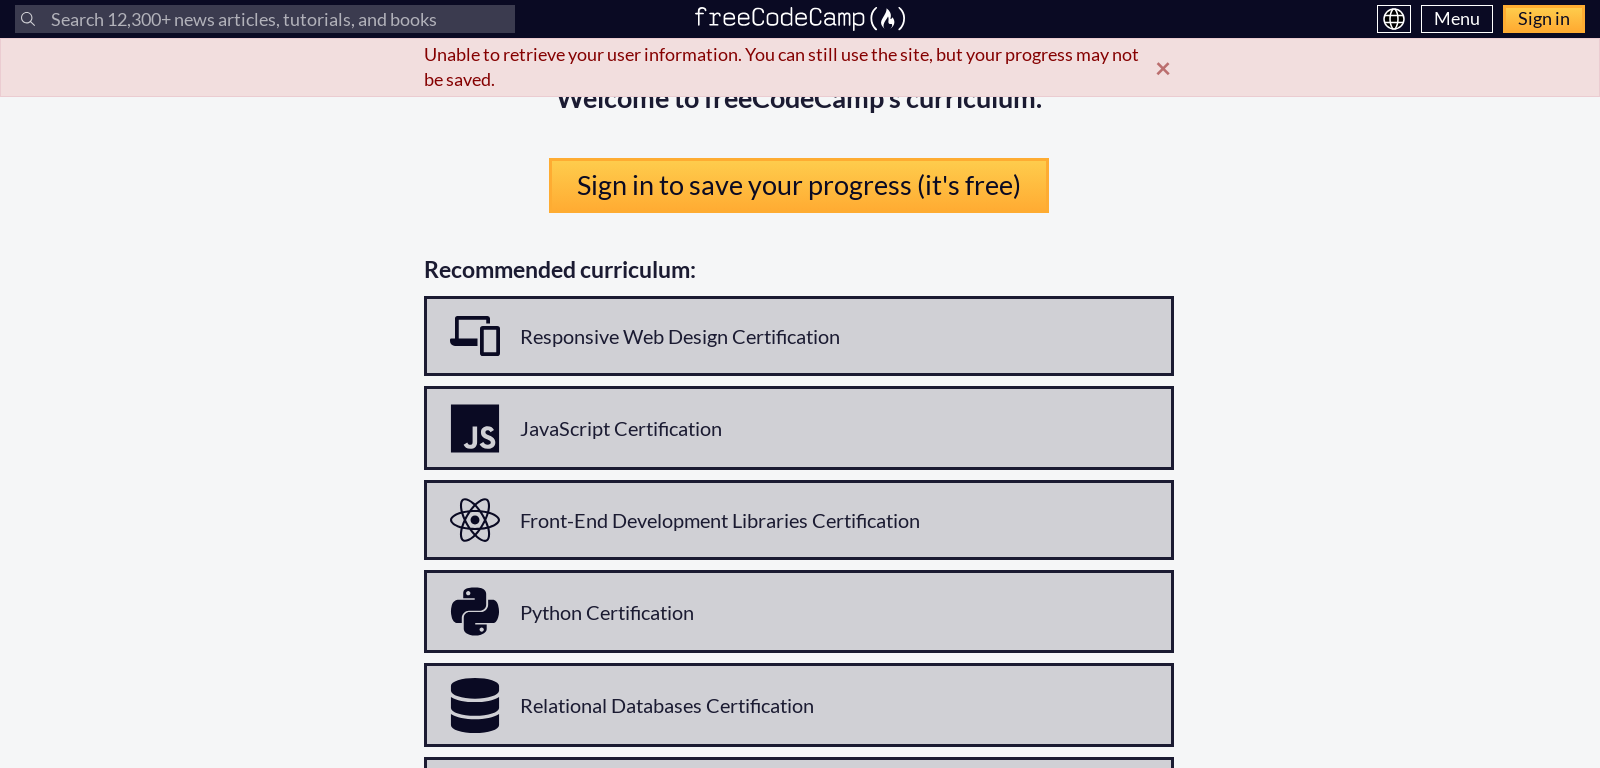

Filled search input with 'react' on internal:label="Search"s
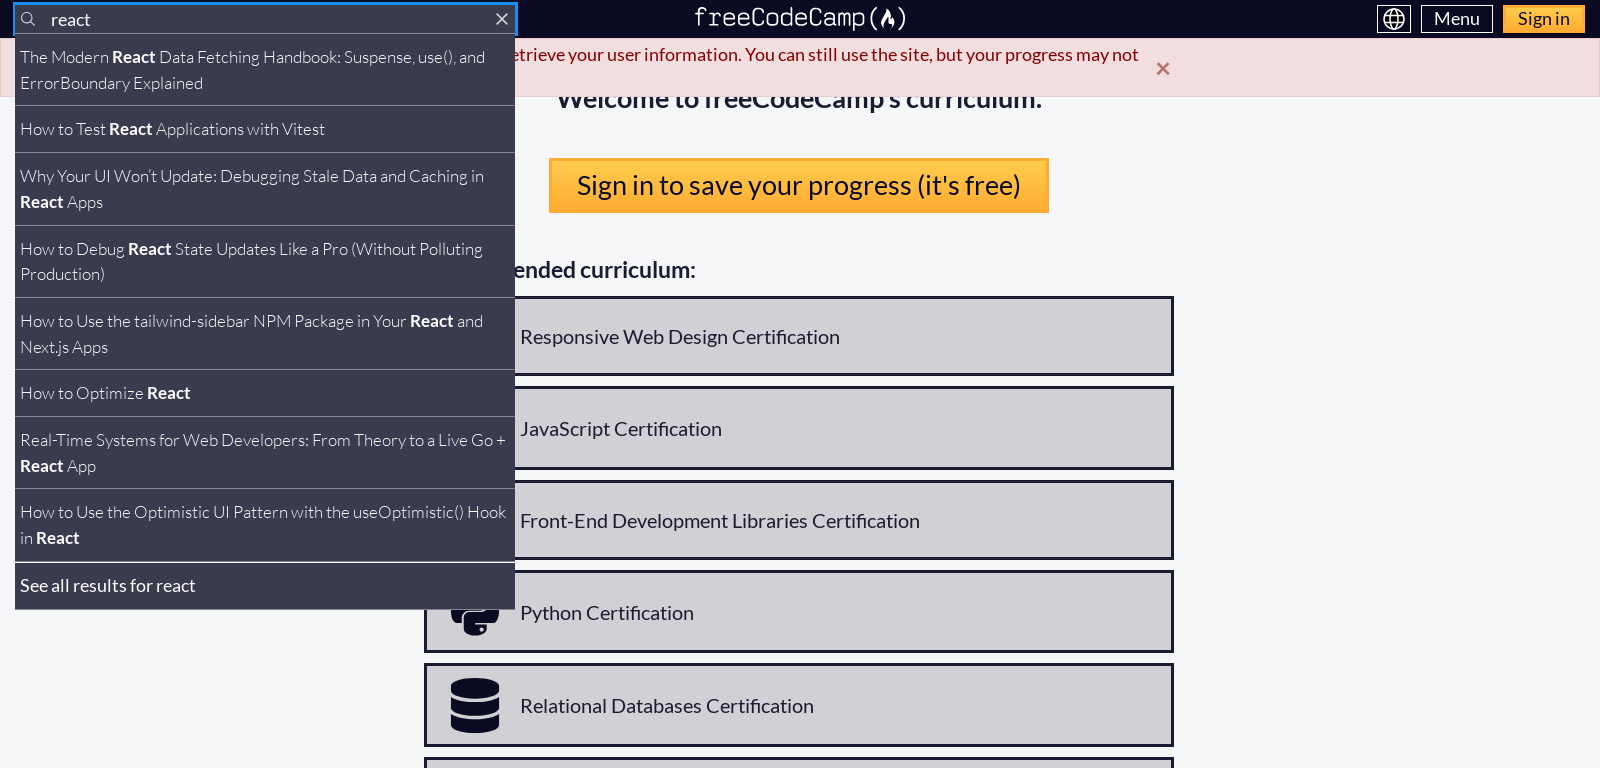

Located search results list
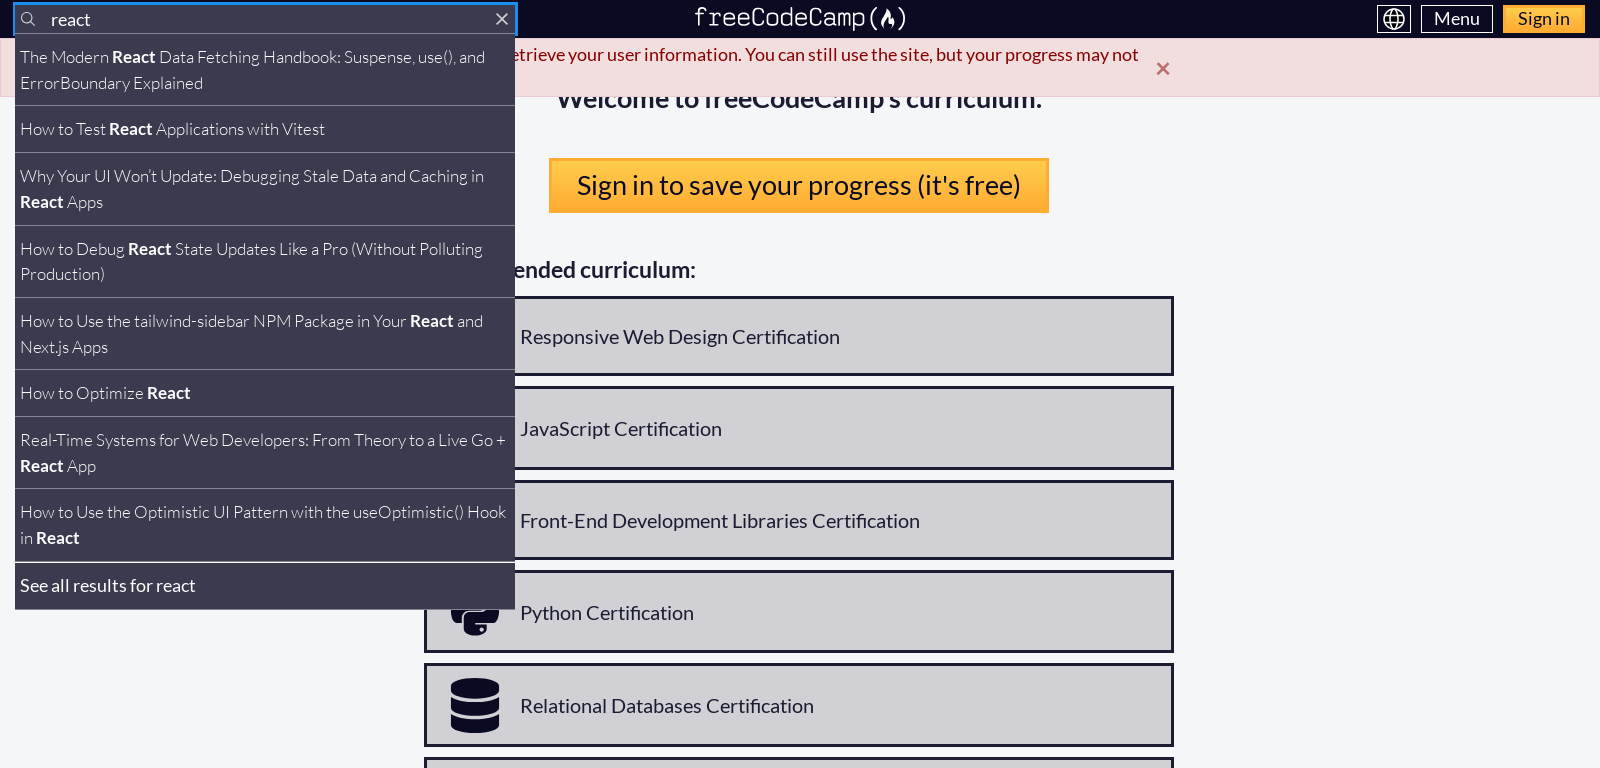

Waited for search result items to load (8 items displayed at 768px viewport height)
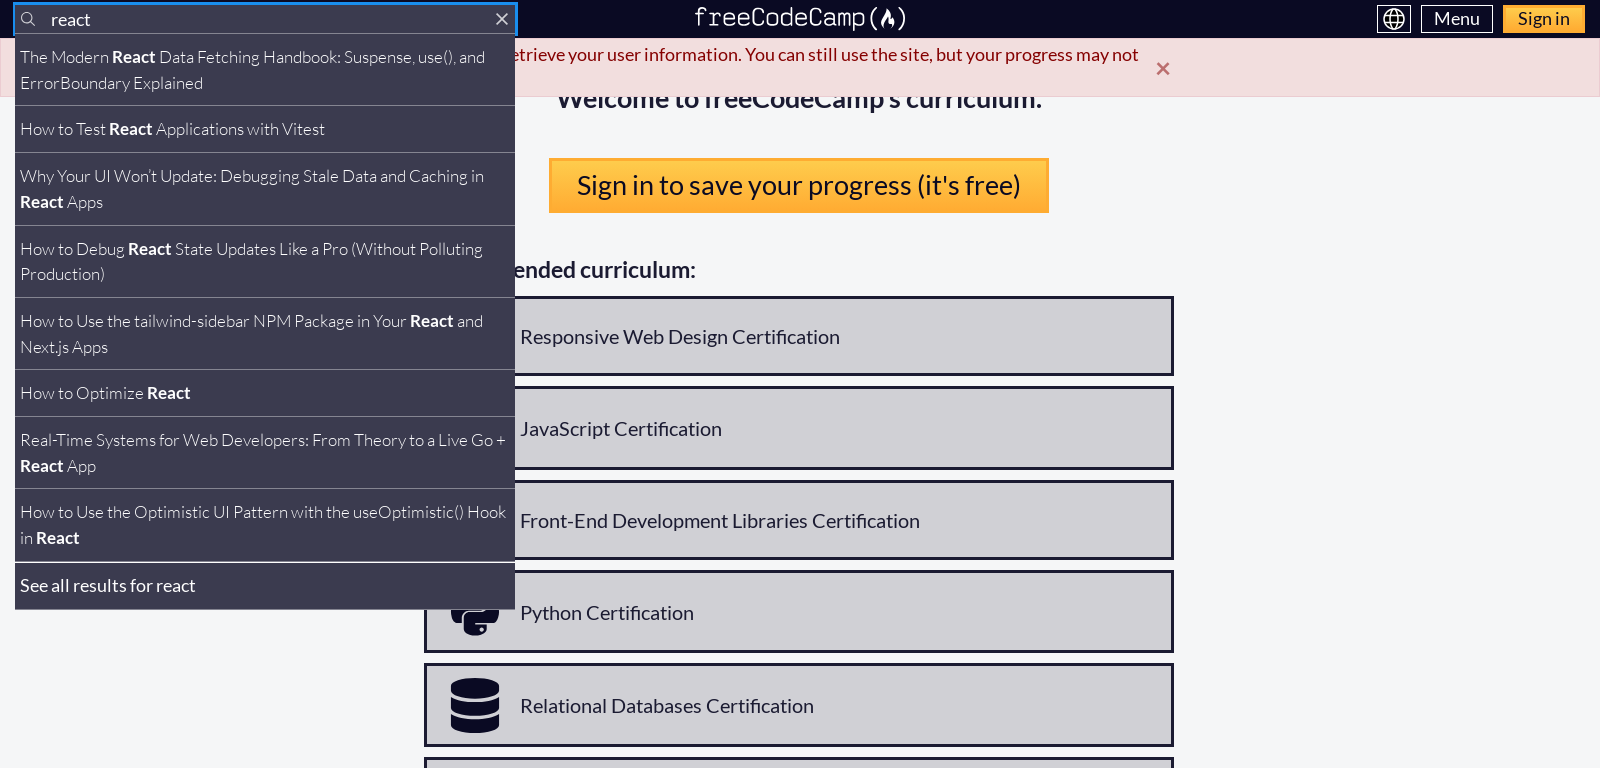

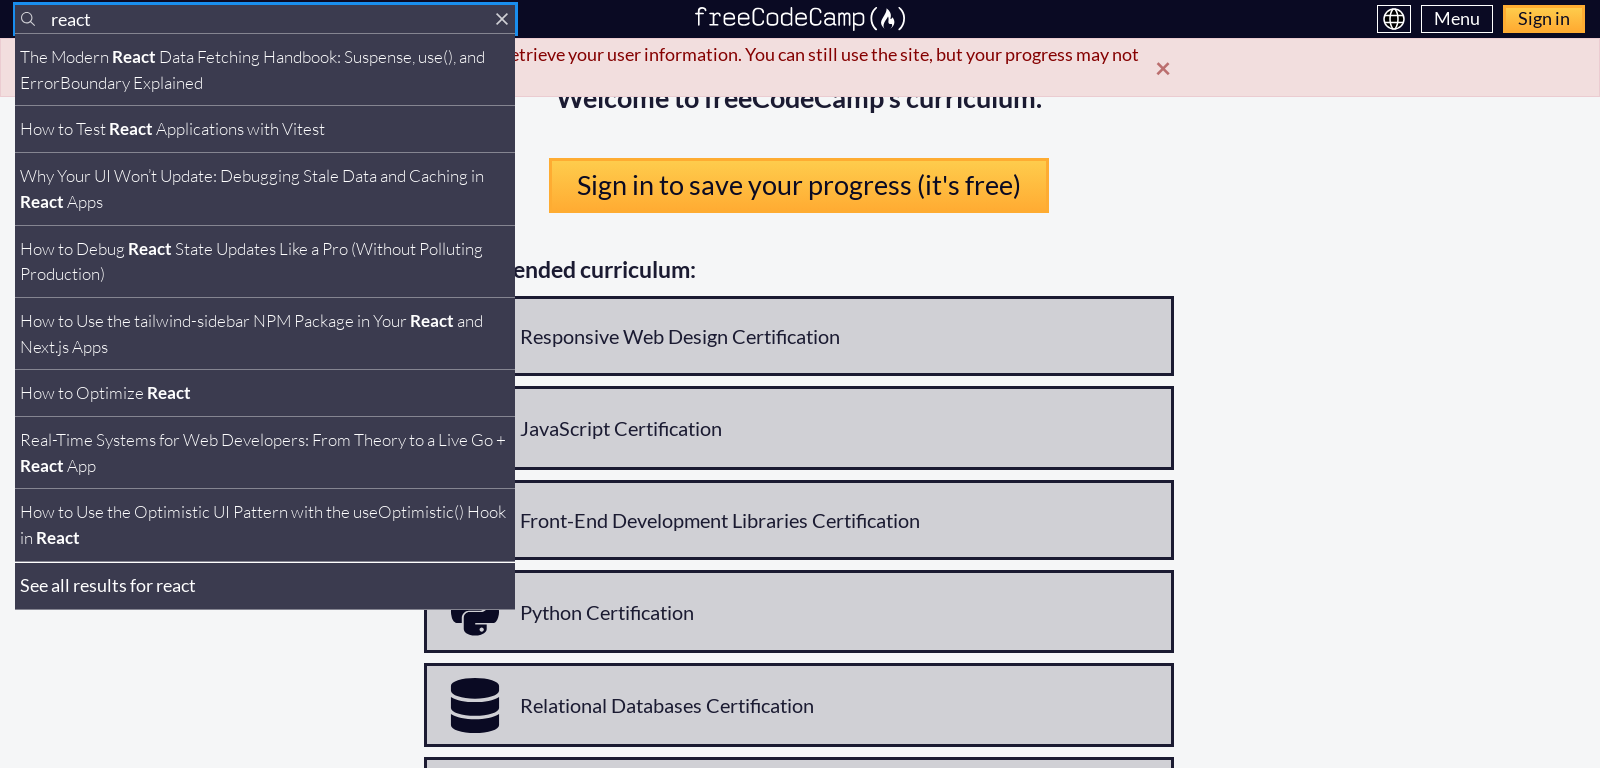